Tests navigation between jQuery UI pages, navigates to a dialog demo page, closes the dialog box by clicking the close button, then navigates back to the main page

Starting URL: https://jqueryui.com/

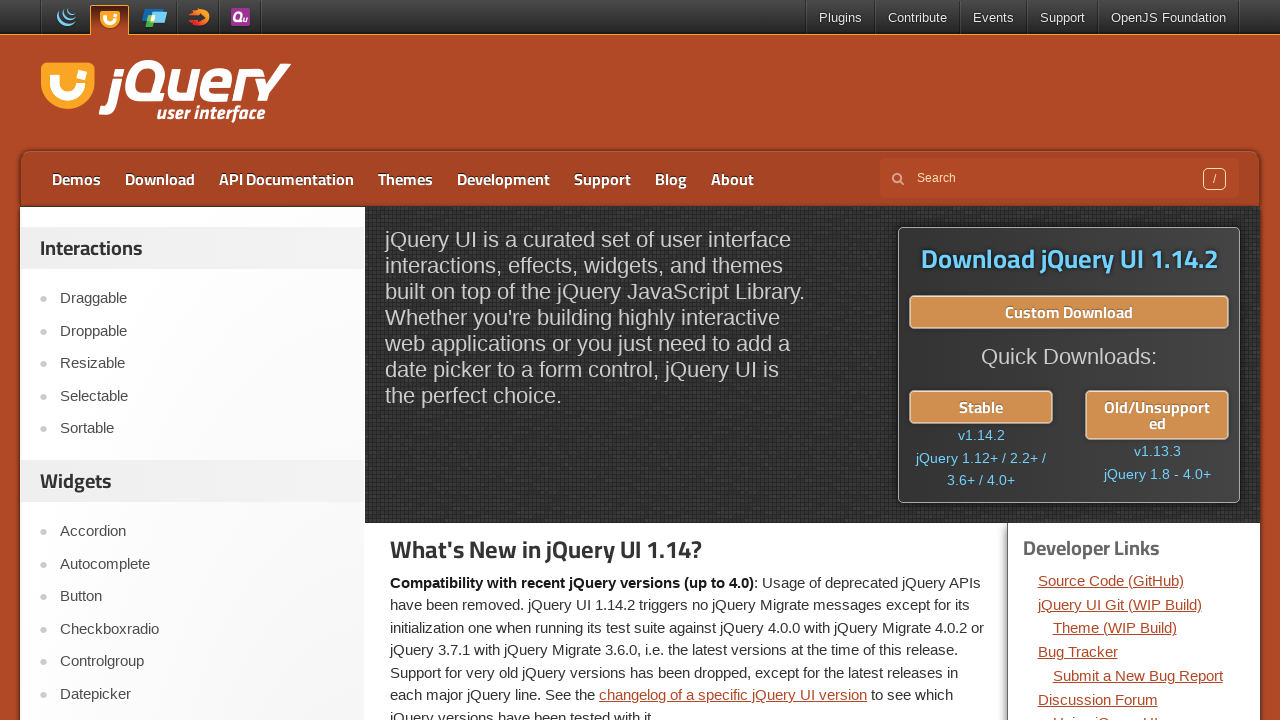

Navigated to jQuery UI dialog demo page
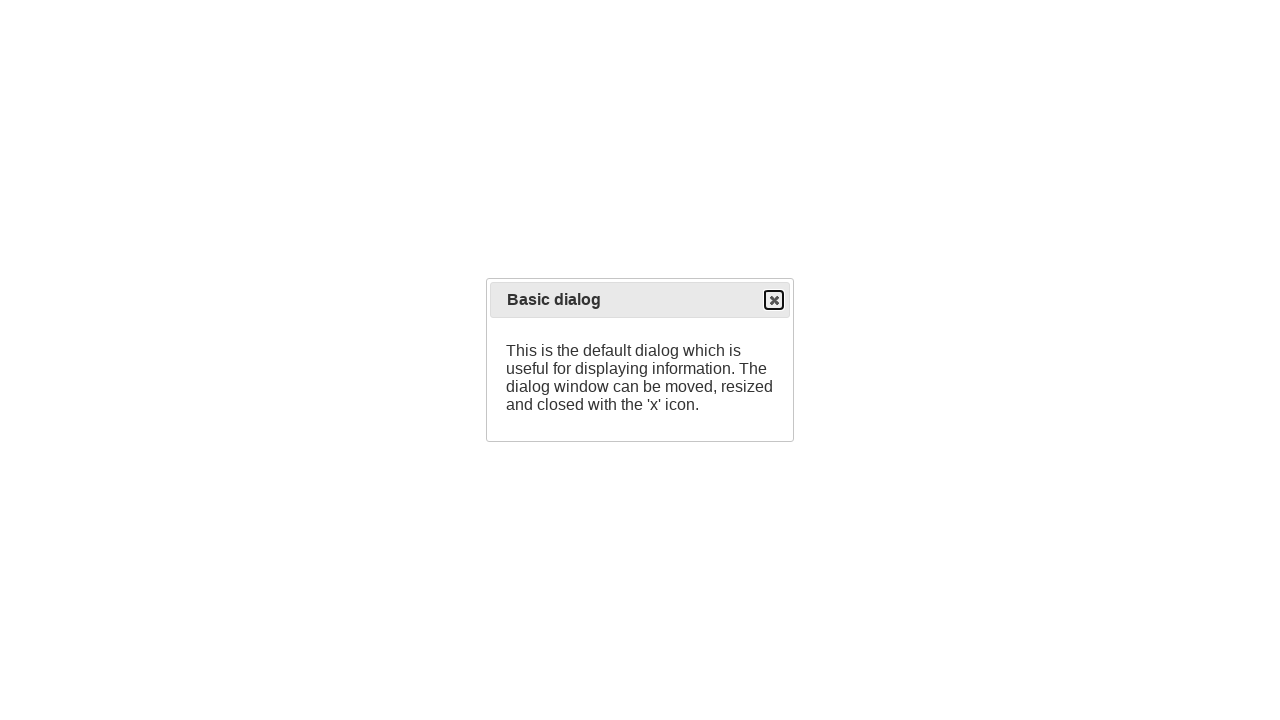

Dialog close button loaded and visible
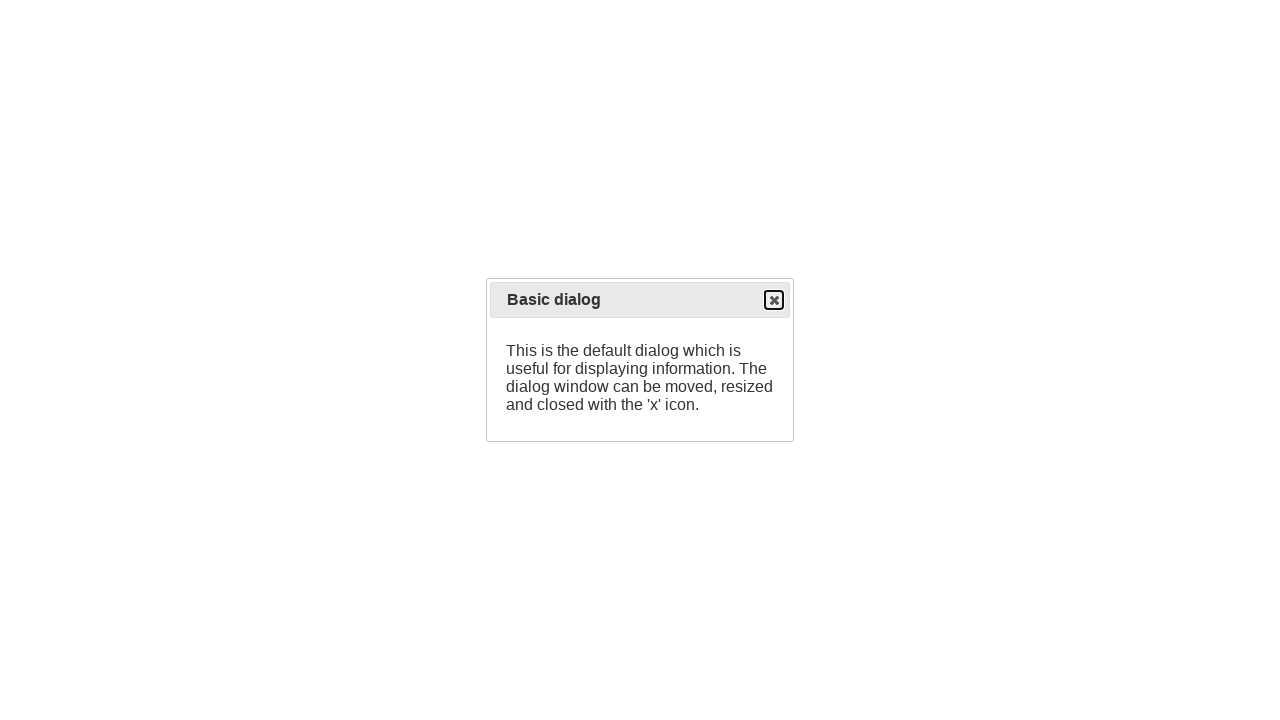

Clicked the dialog close button to dismiss the dialog at (774, 300) on span.ui-button-icon.ui-icon.ui-icon-closethick
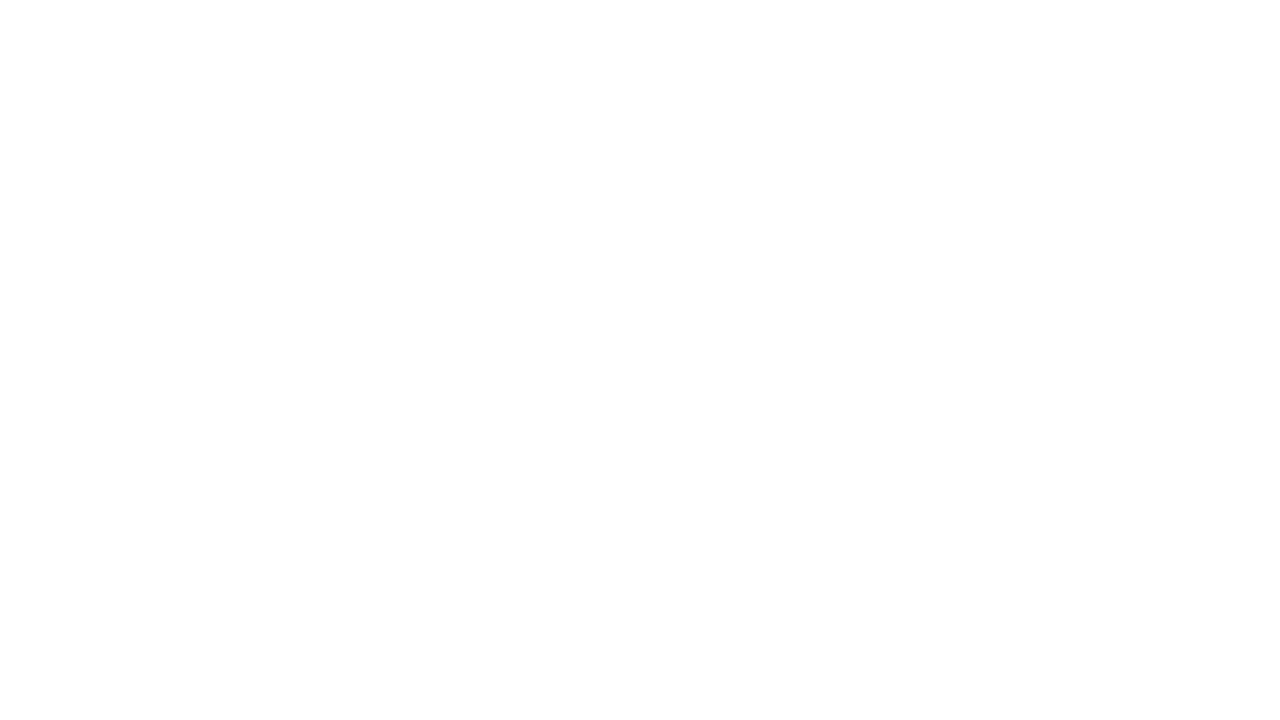

Navigated back to the main jQuery UI page
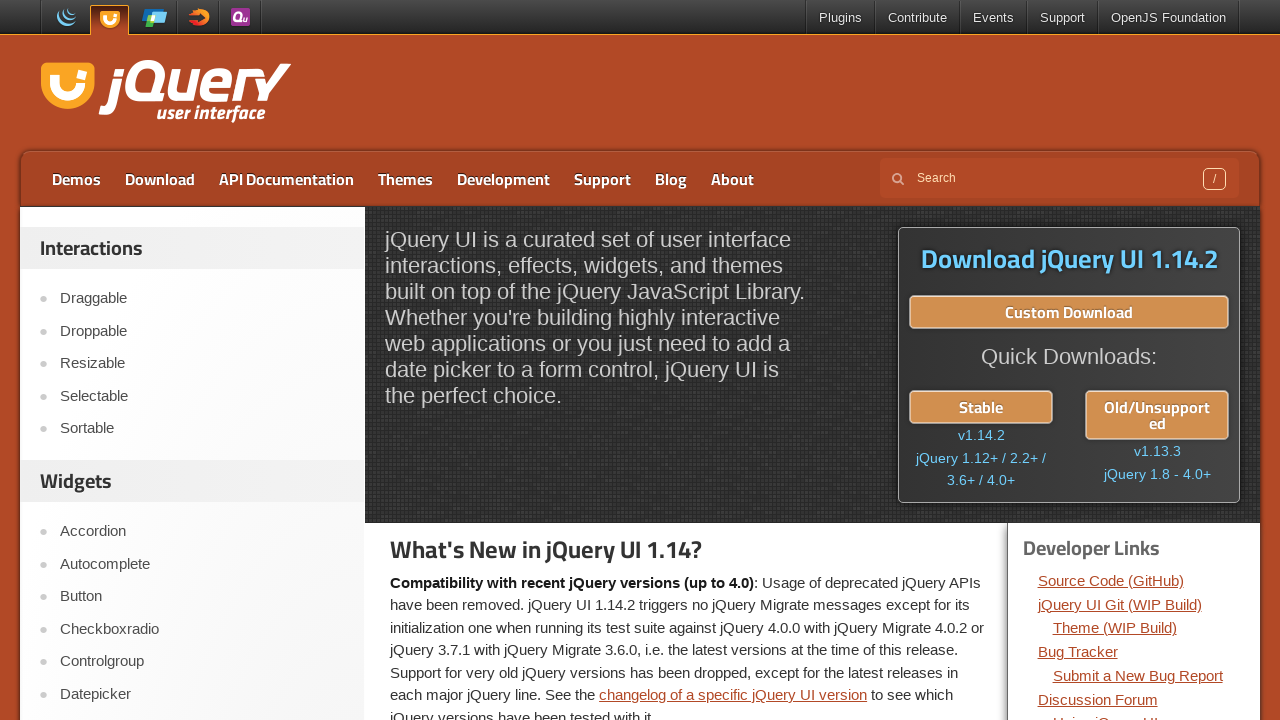

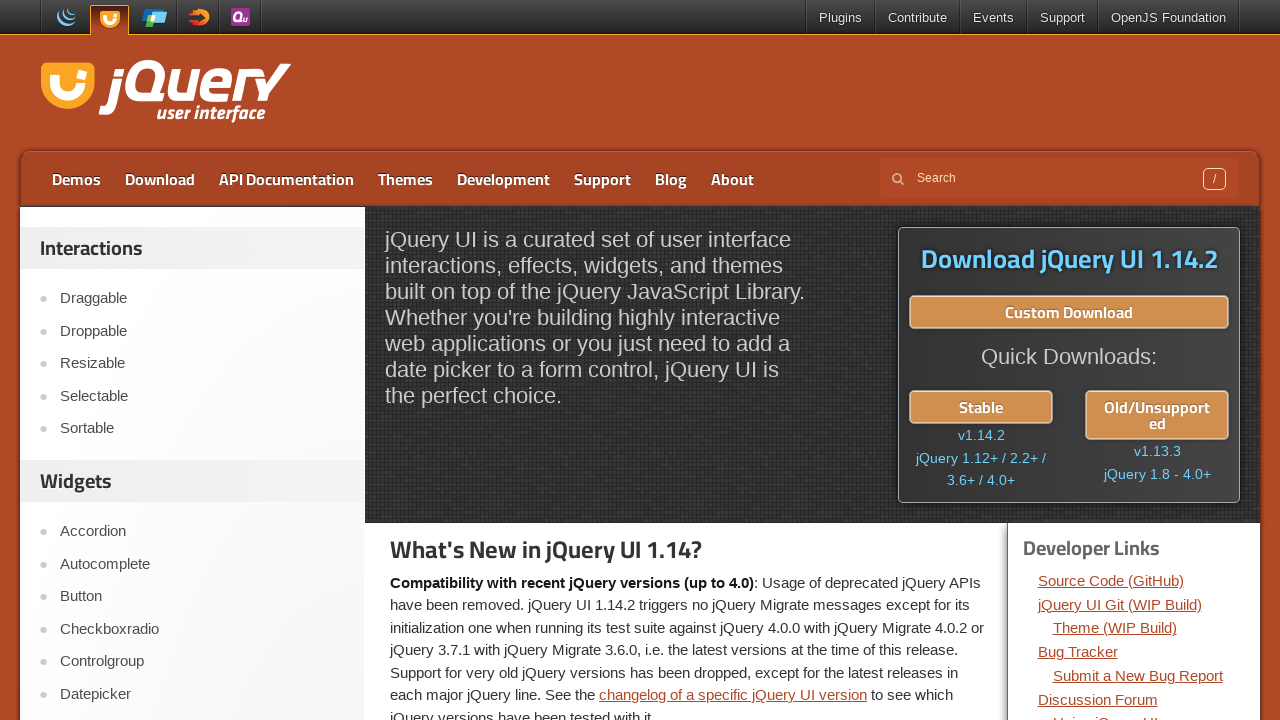